Tests custom dropdown selection on jQuery UI demo page by selecting "Dr." from the salutation dropdown

Starting URL: https://jqueryui.com/resources/demos/selectmenu/default.html

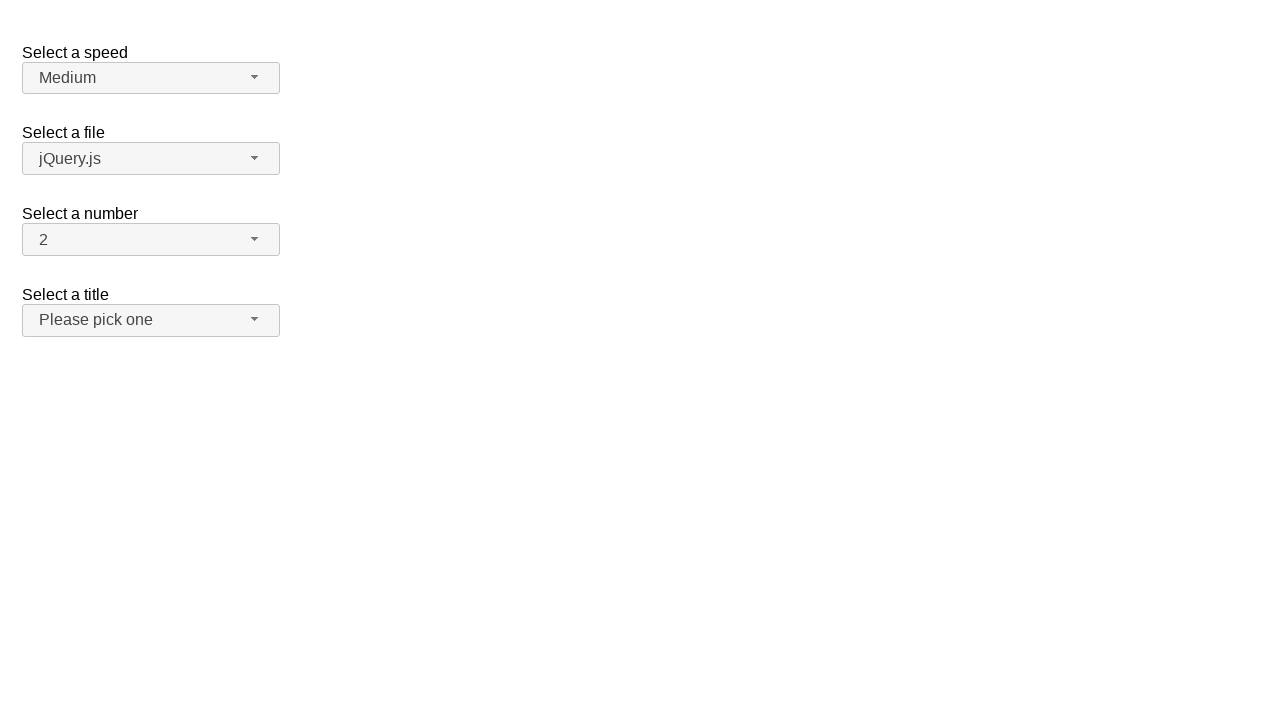

Navigated to jQuery UI selectmenu demo page
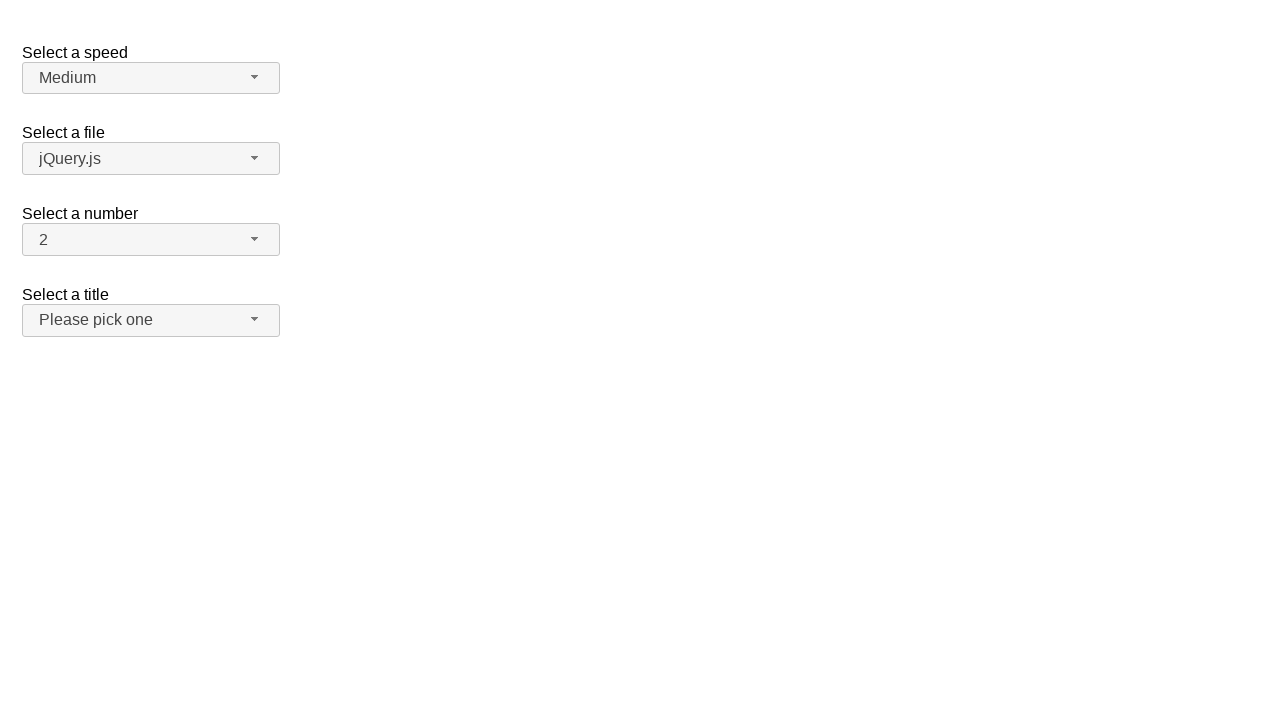

Clicked on salutation dropdown button at (151, 320) on span#salutation-button
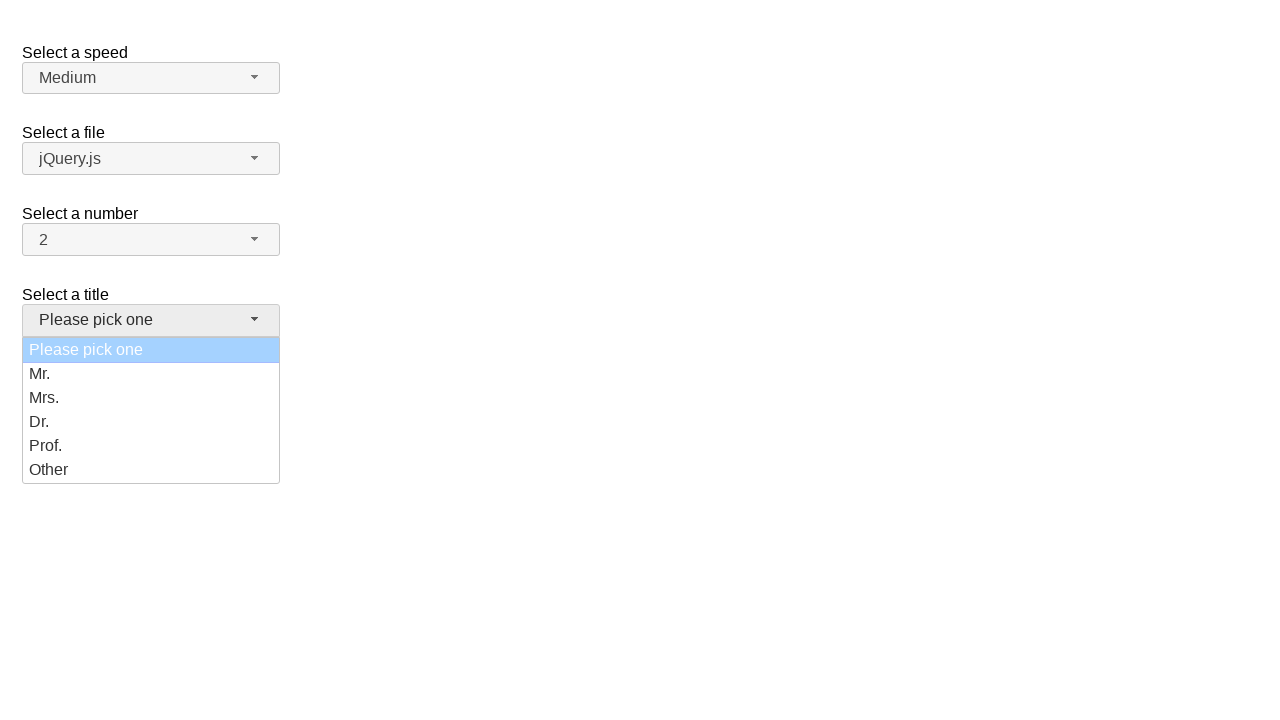

Dropdown menu items became visible
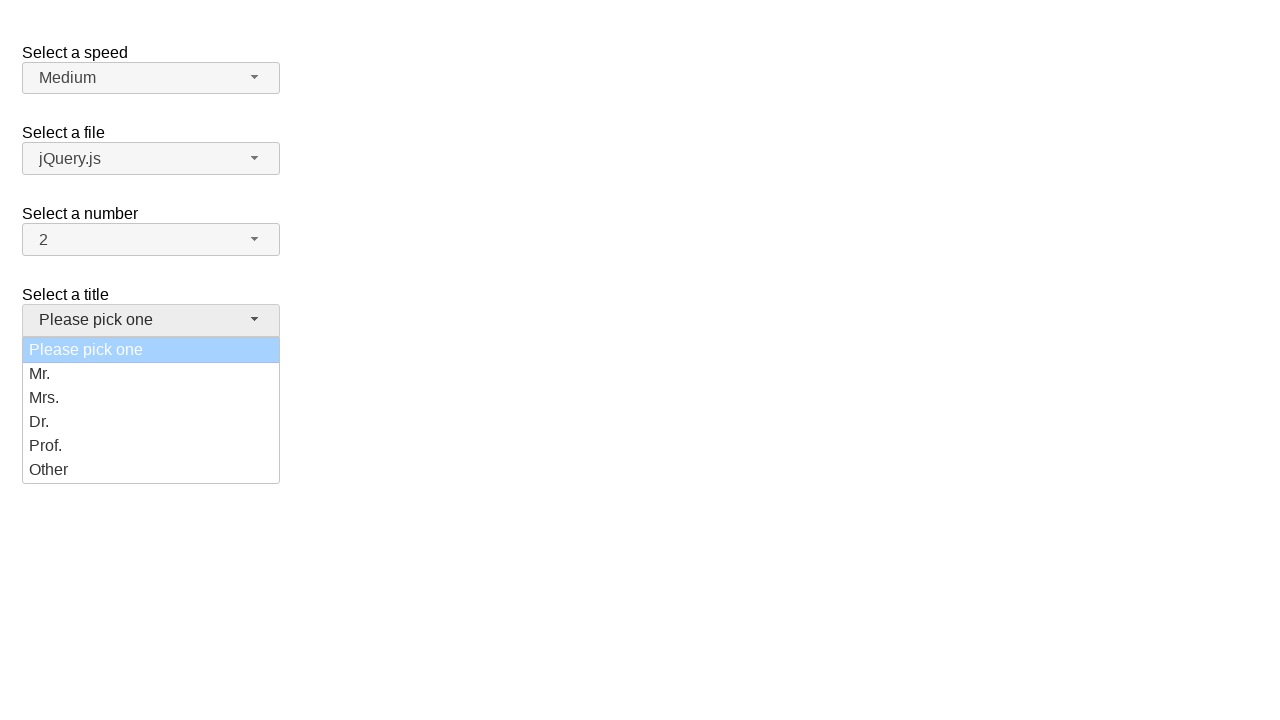

Selected 'Dr.' option from salutation dropdown at (151, 422) on ul#salutation-menu div >> nth=3
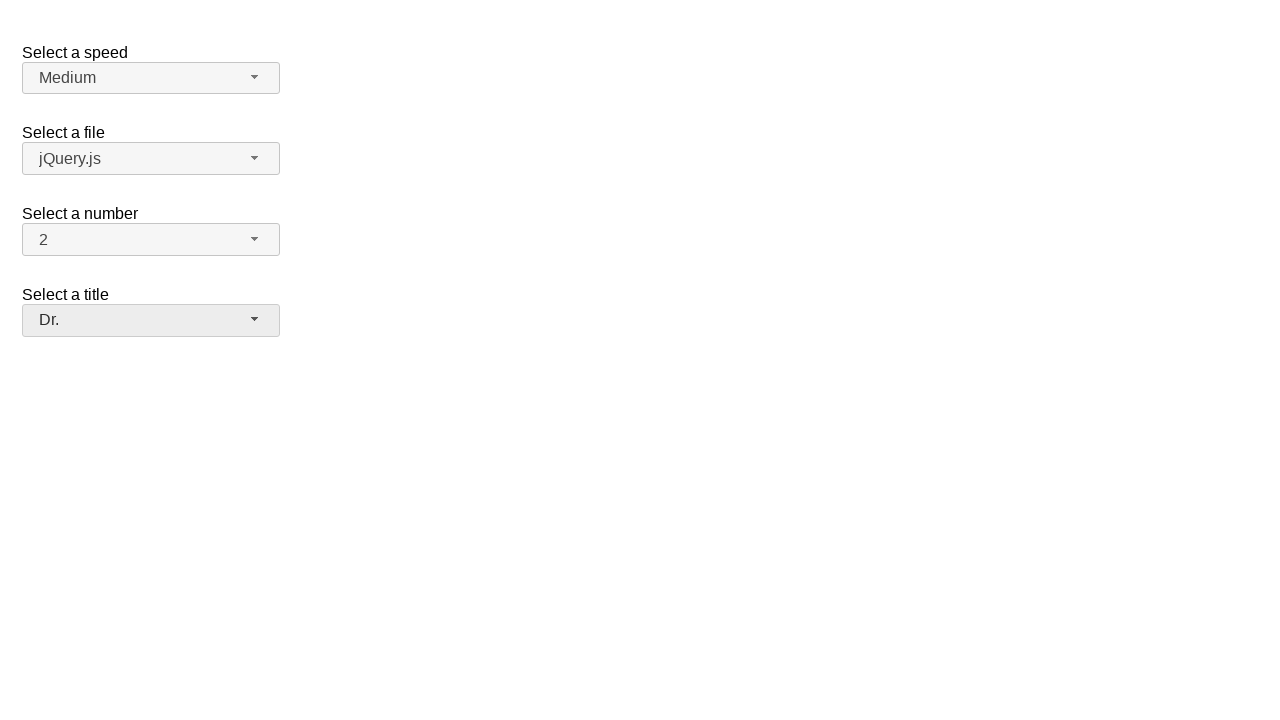

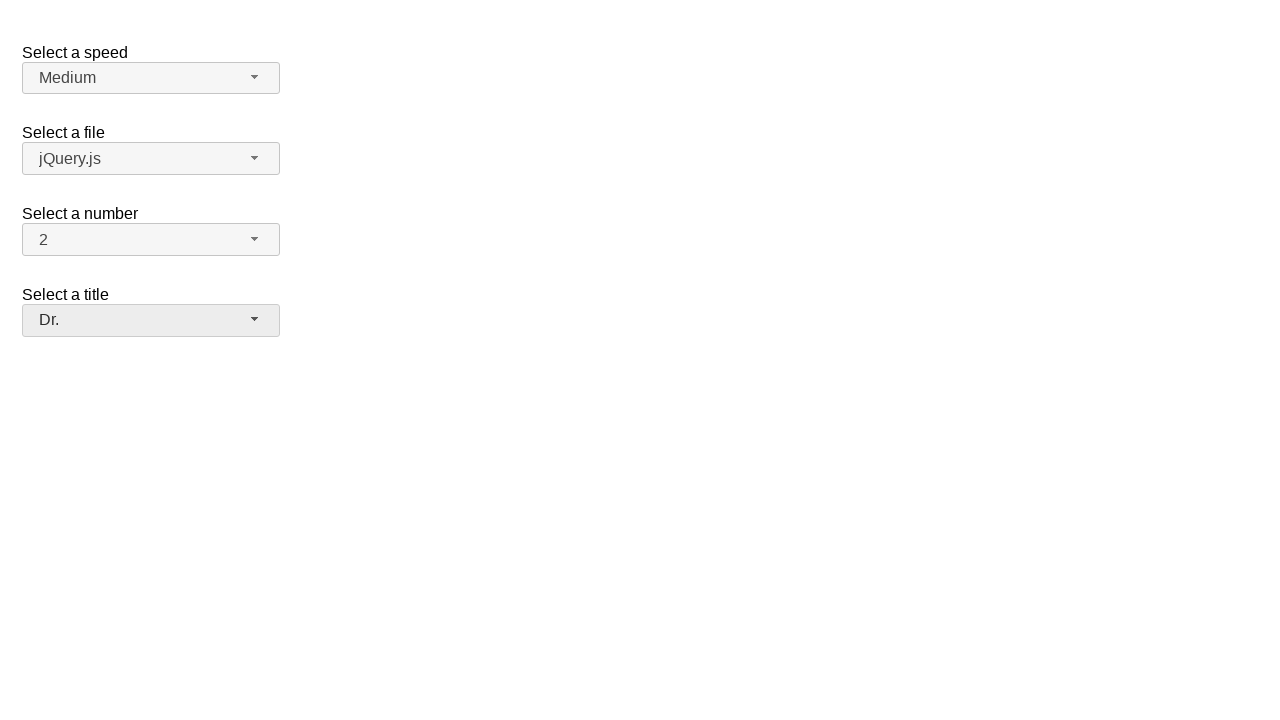